Navigates to Wise Quarter website and verifies that the page title contains "Wise Quarter"

Starting URL: https://www.wisequarter.com

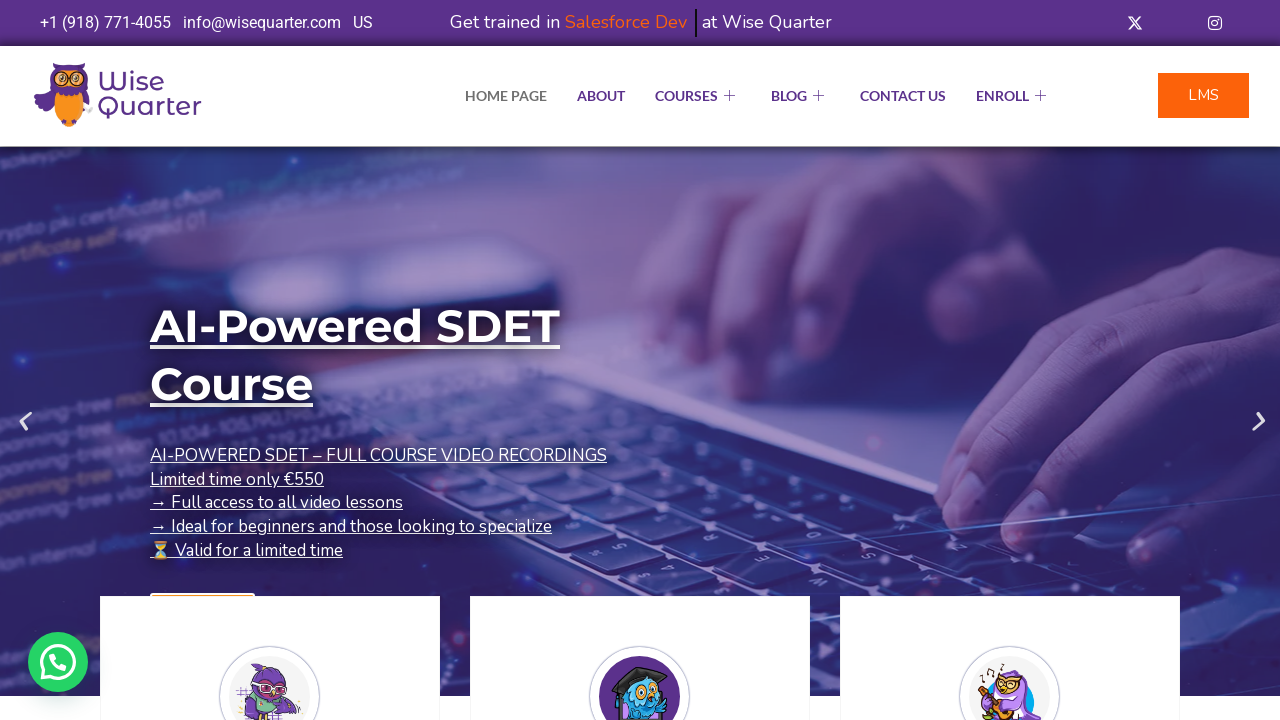

Retrieved page title
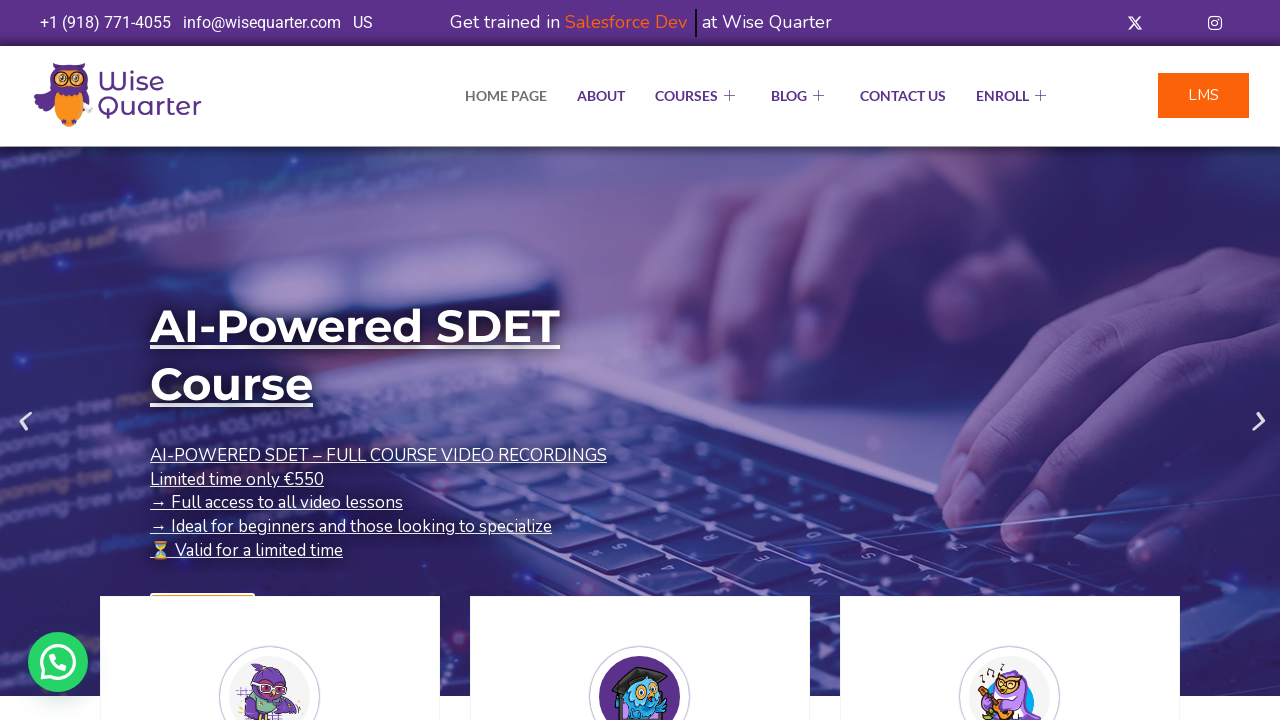

Verified page title contains 'Wise Quarter'
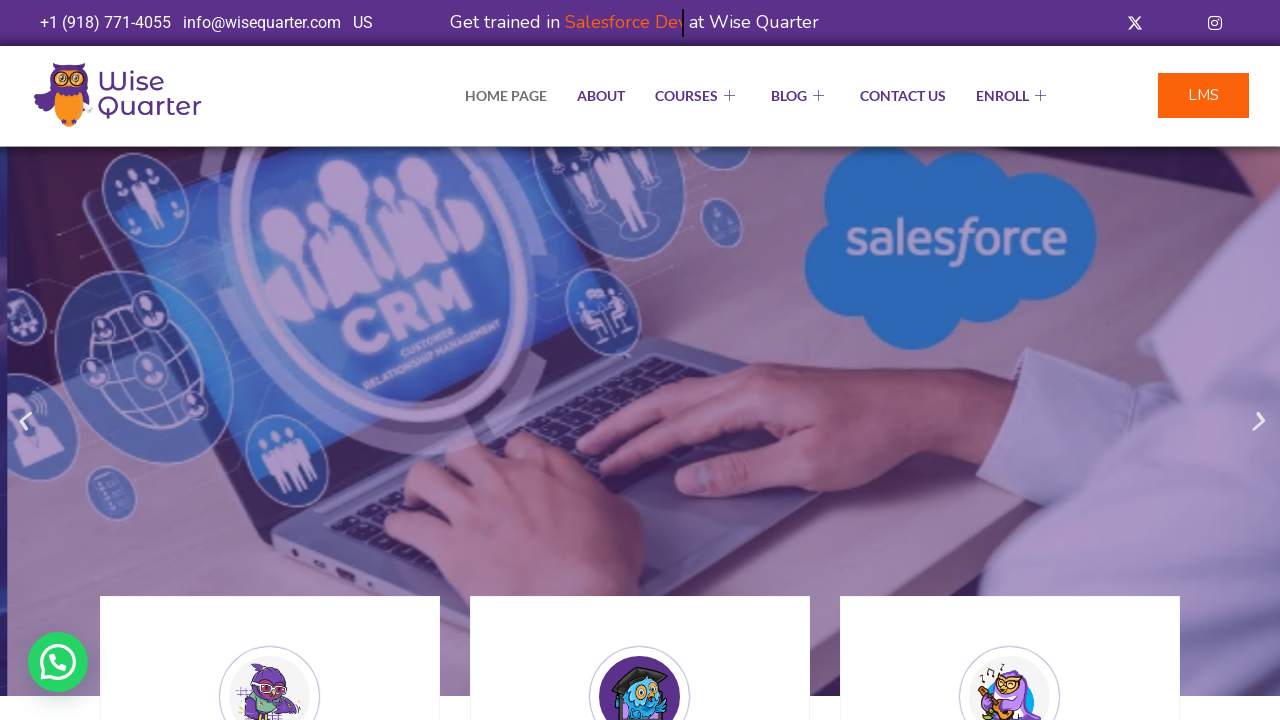

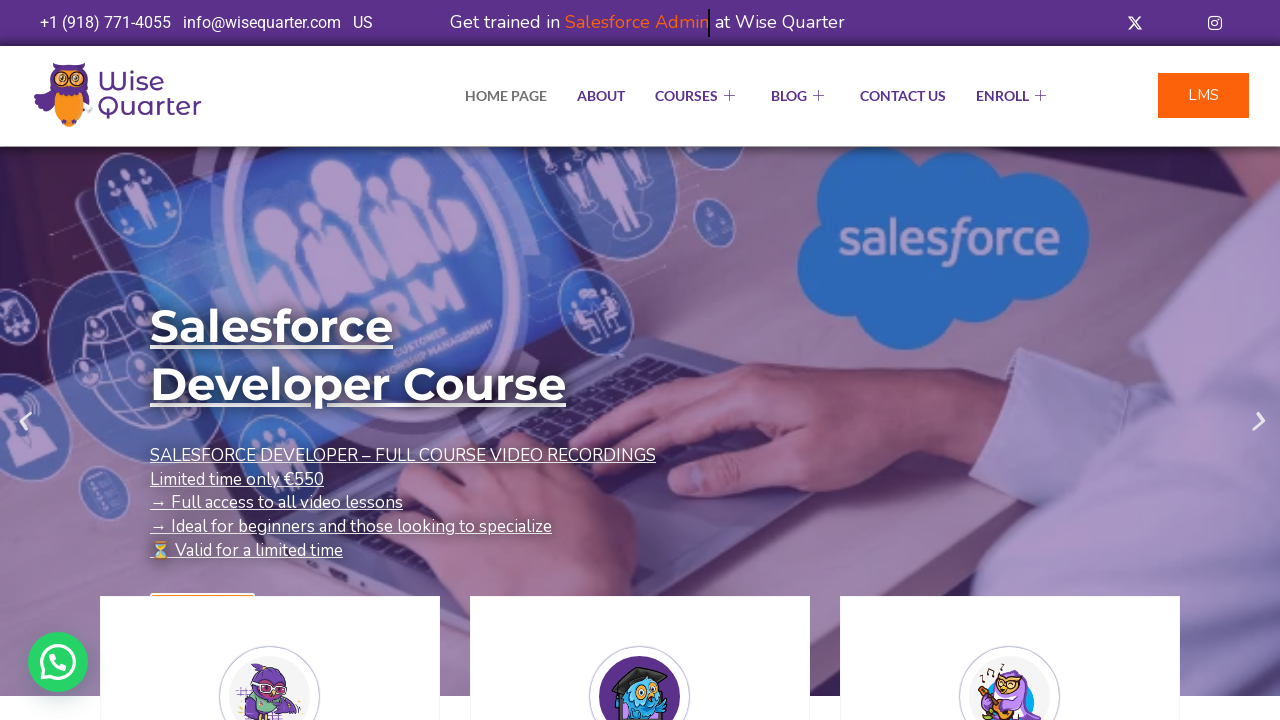